Tests a simple JavaScript alert by clicking a button that triggers an alert and accepting it

Starting URL: https://demoqa.com/alerts

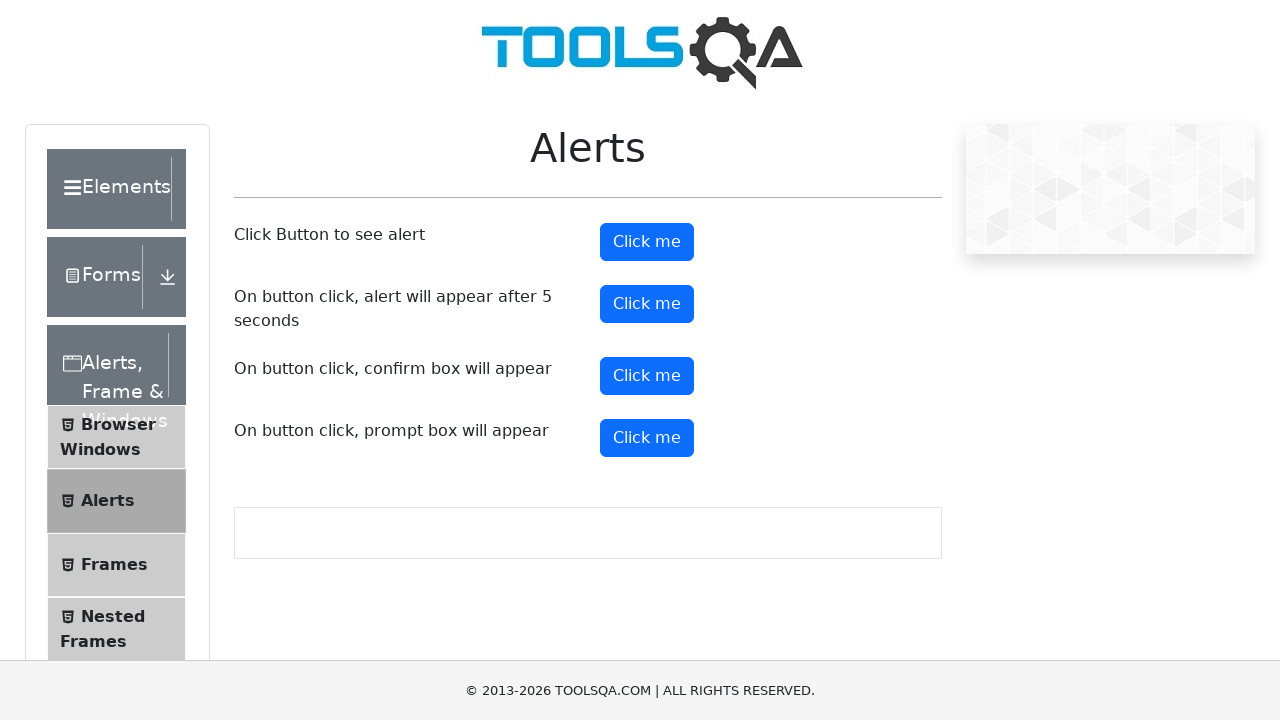

Navigated to alerts demo page
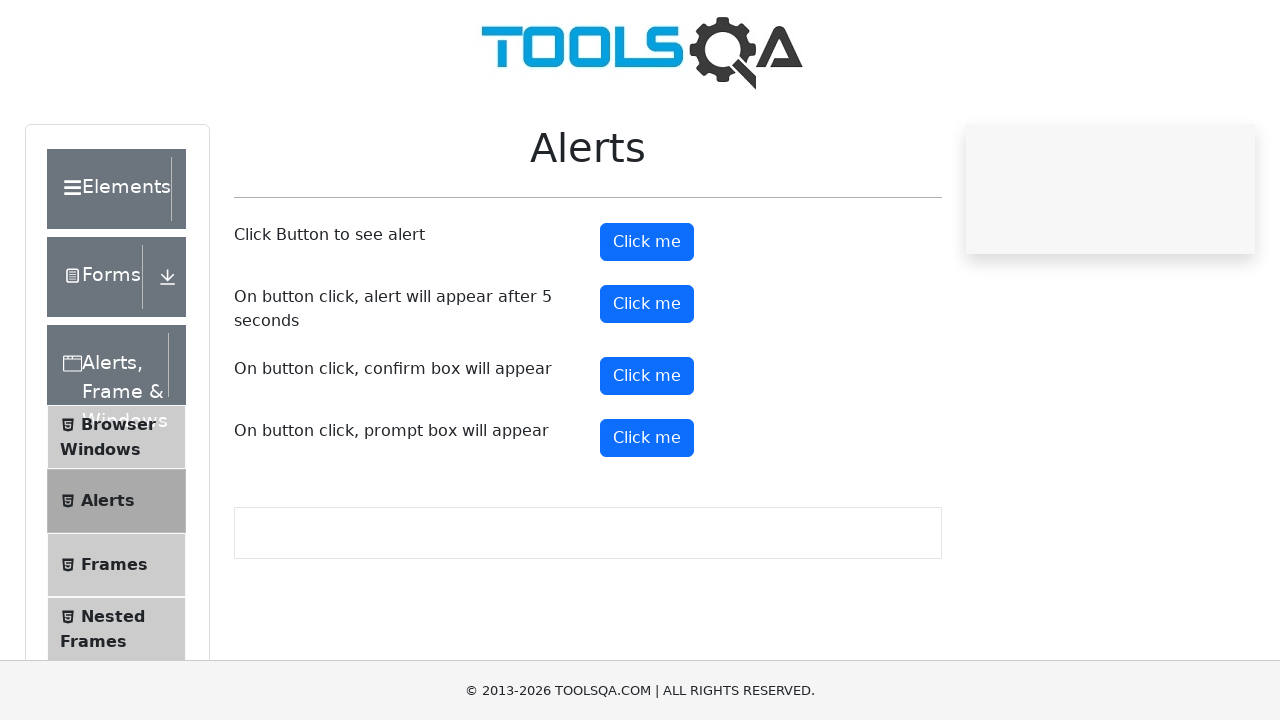

Clicked button to trigger simple alert at (647, 242) on #alertButton
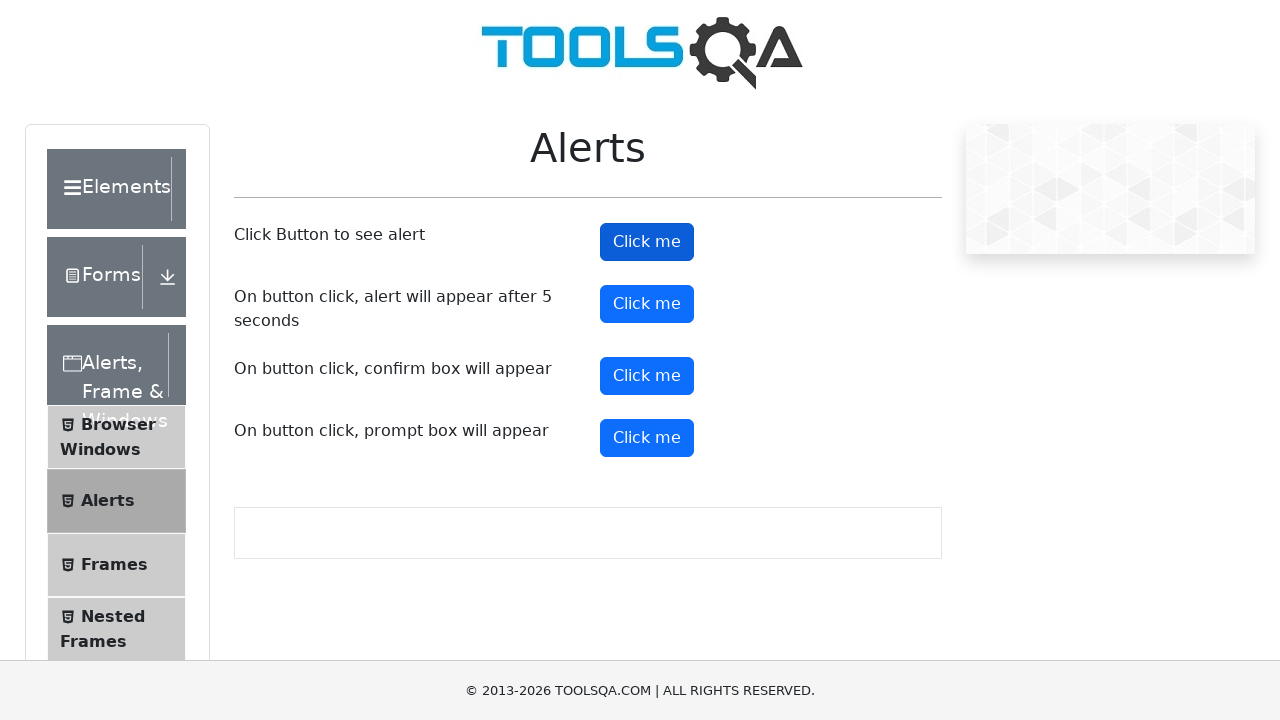

Set up dialog handler to accept alerts
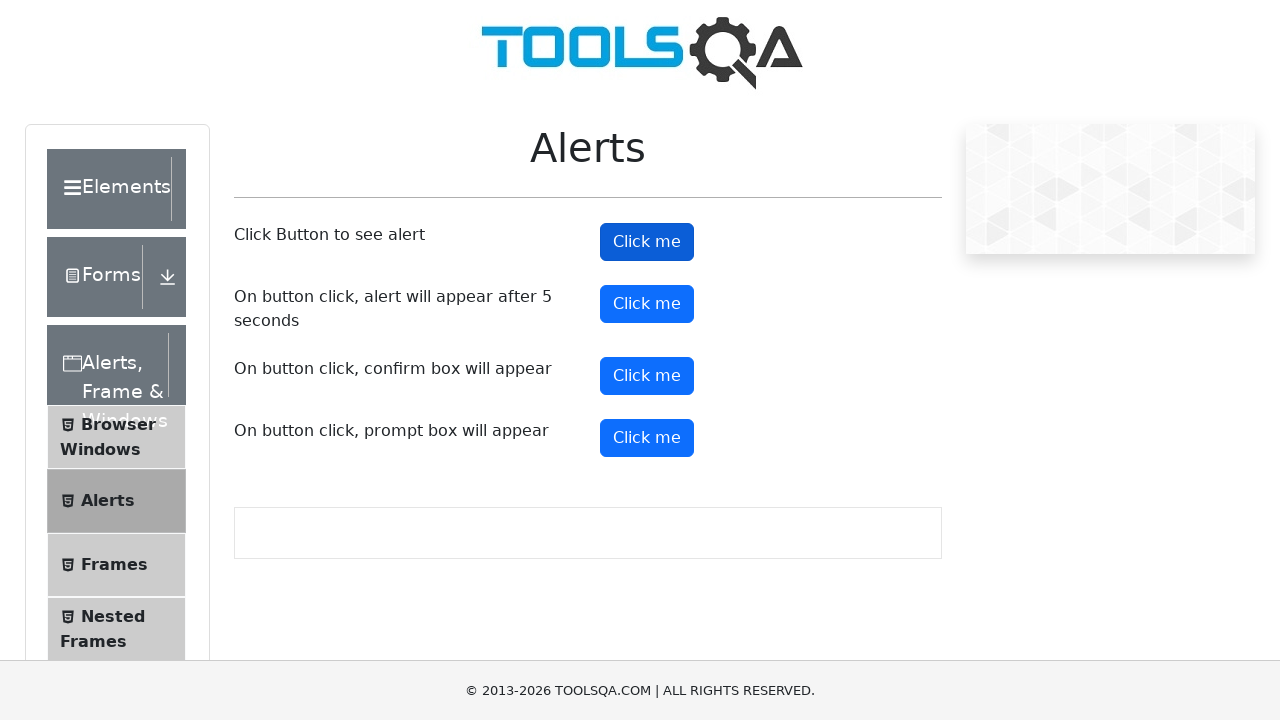

Waited for alert to be processed
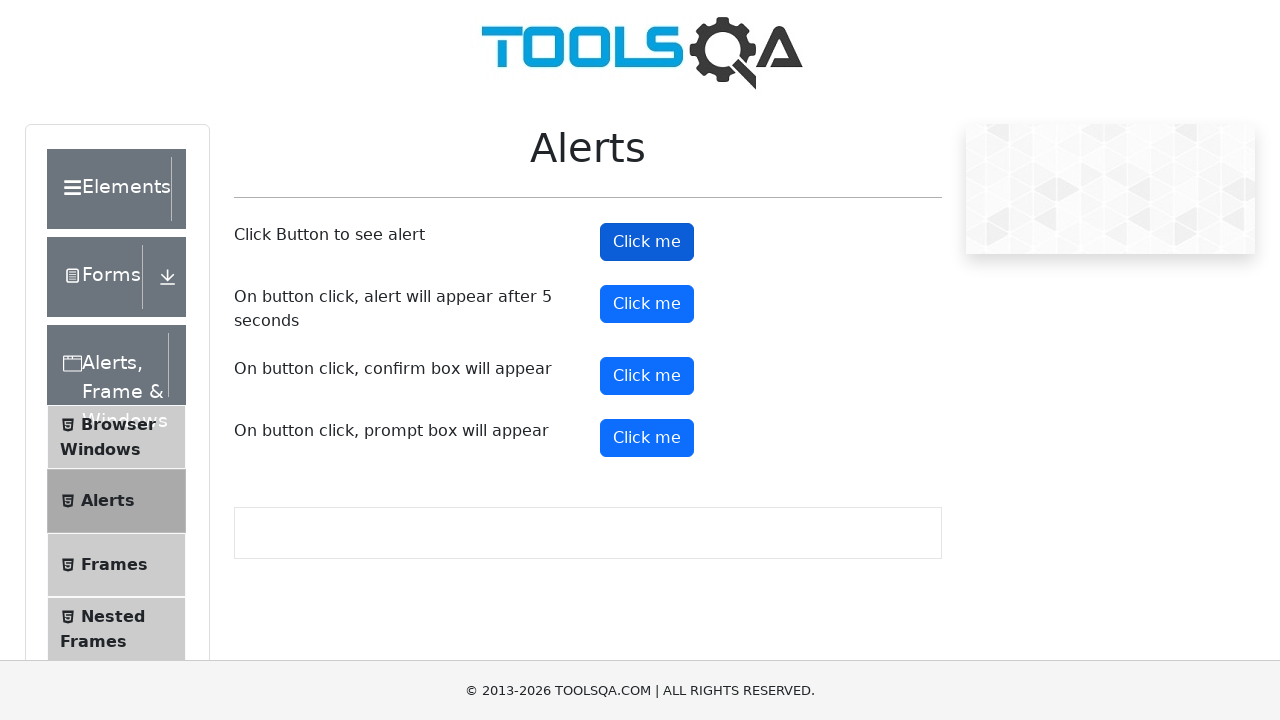

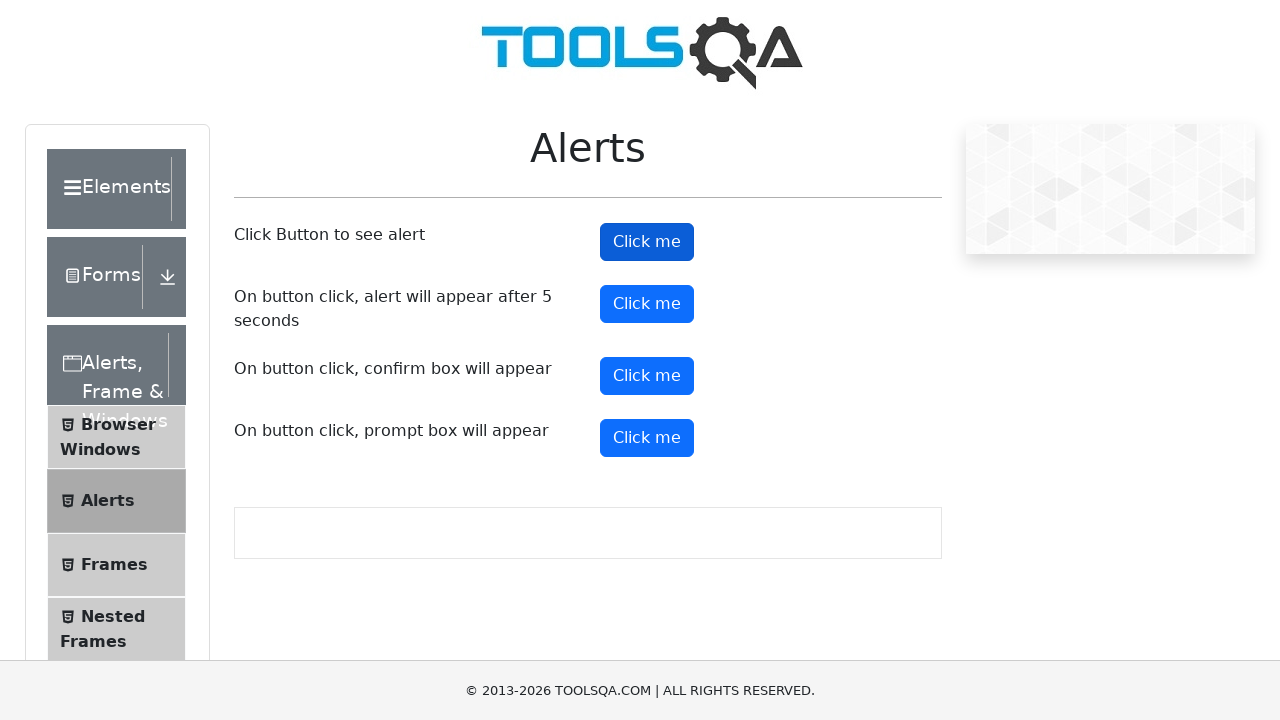